Tests a Korean fortune-telling (saju) form by filling in personal information including name and birth details on a form page.

Starting URL: https://www.unsin.co.kr/unse/saju/total/form

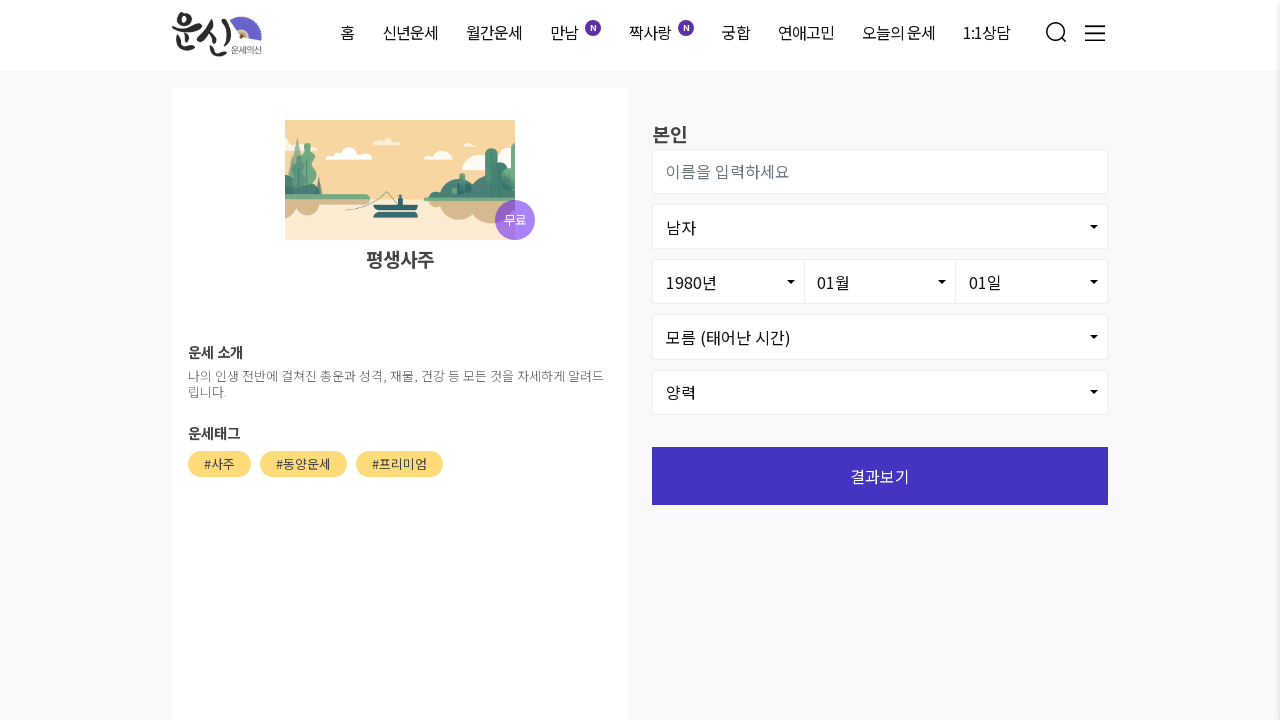

Waited for name input field to load
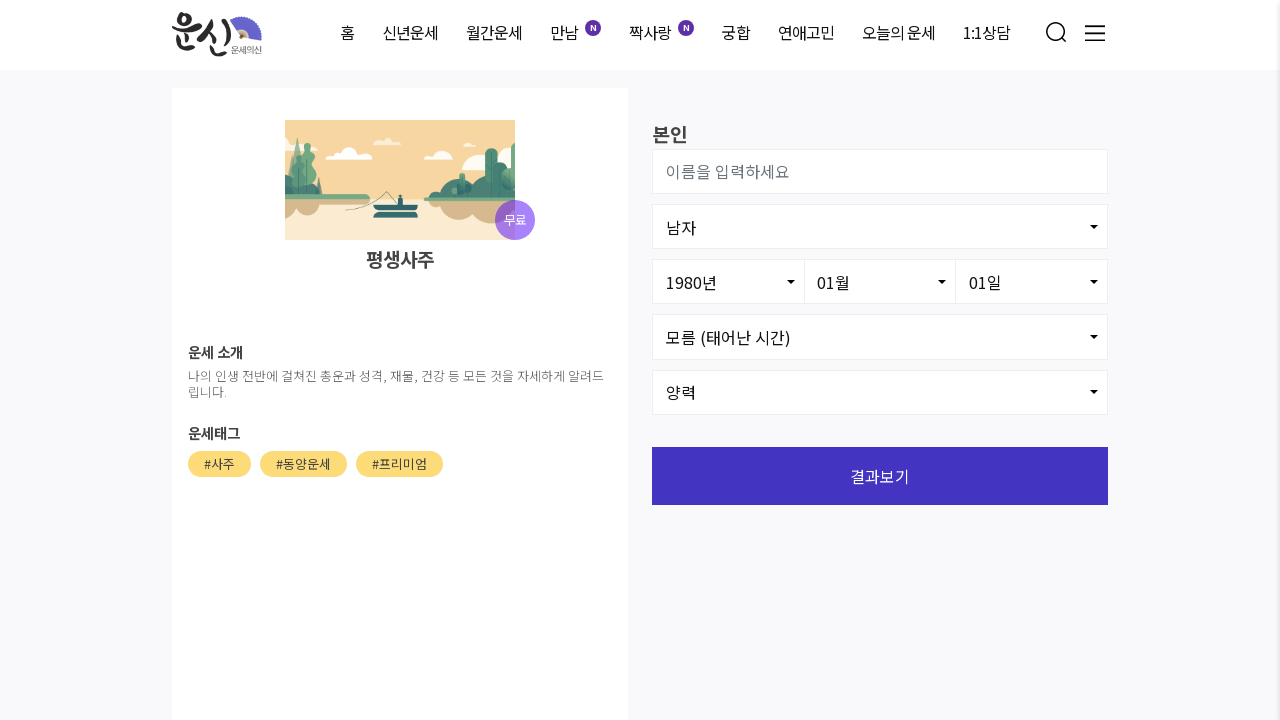

Filled name field with '김철수' on #user_name
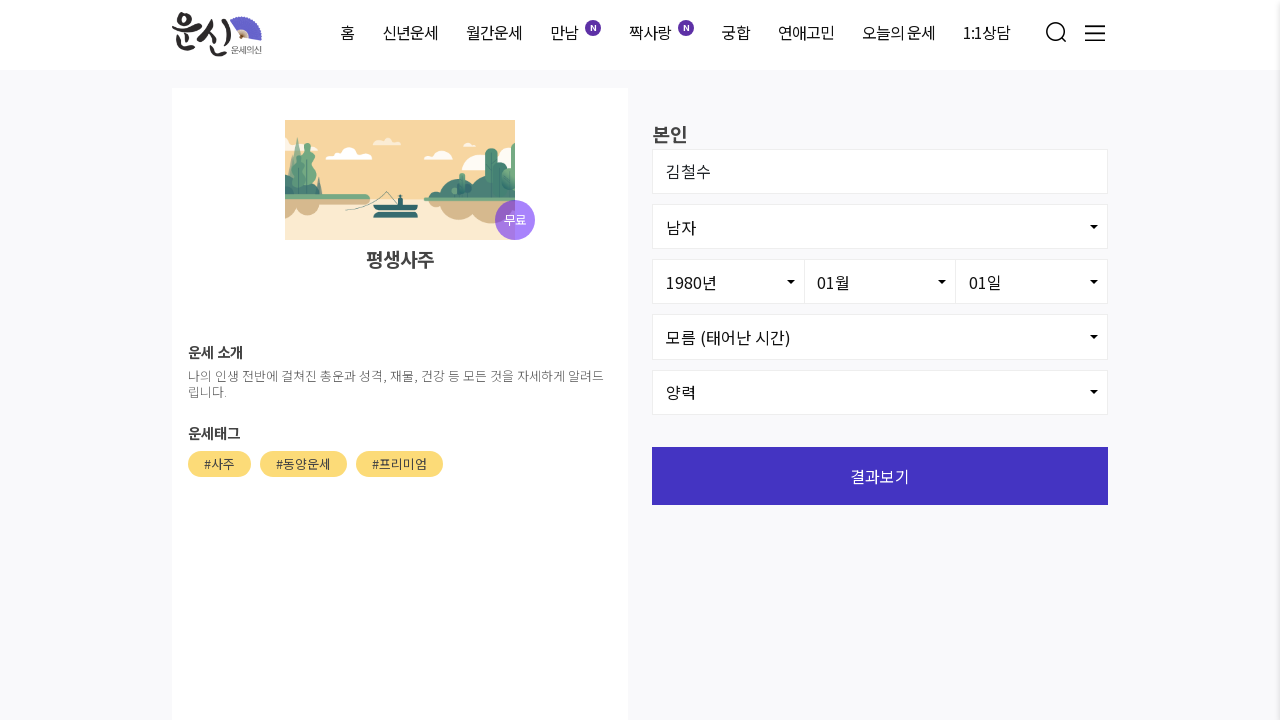

Waited for birth year dropdown to load
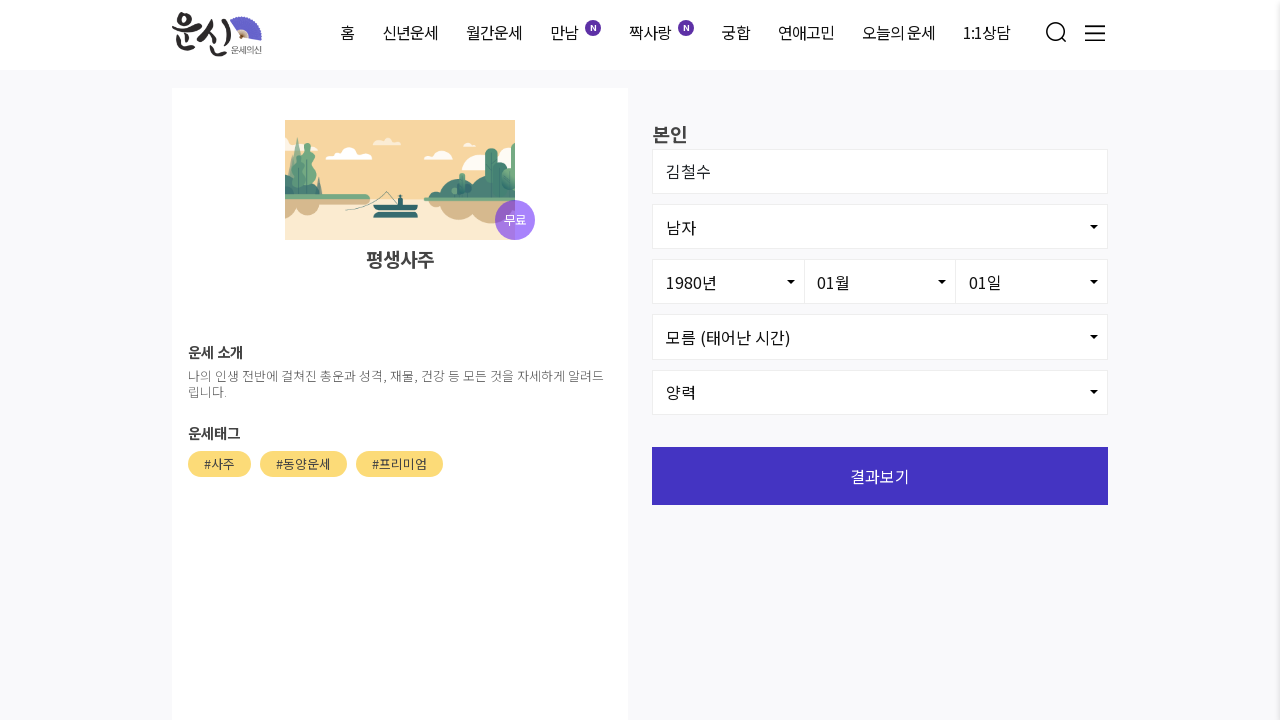

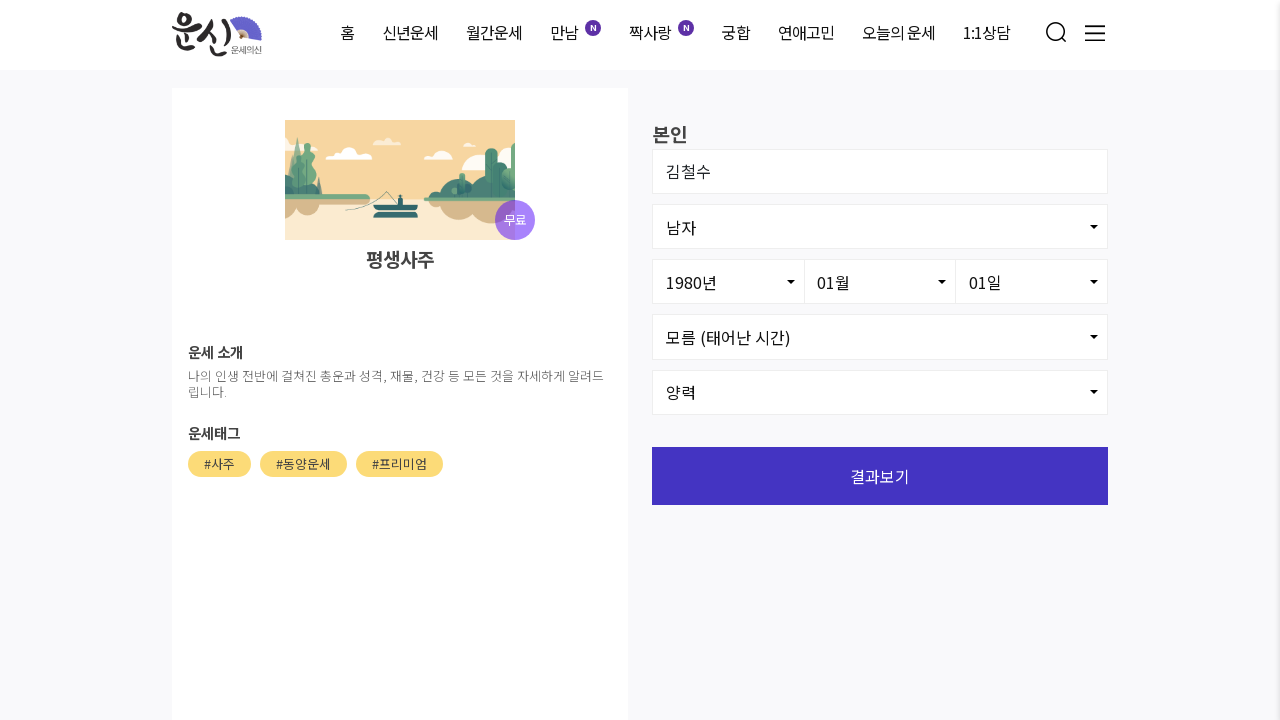